Tests checkbox functionality on GWT Showcase by verifying Monday checkbox state, selecting it if not selected, and verifying the selection

Starting URL: http://samples.gwtproject.org/samples/Showcase/Showcase.html#!CwCheckBox

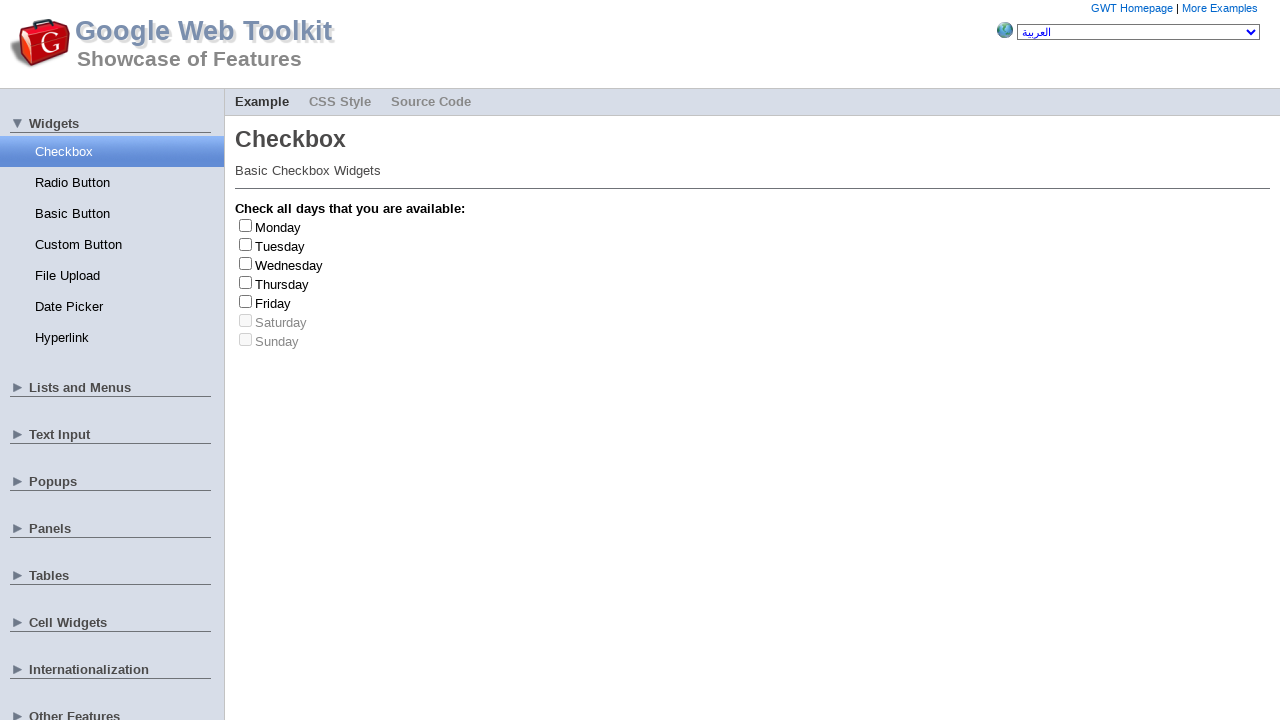

Monday checkbox element loaded and available
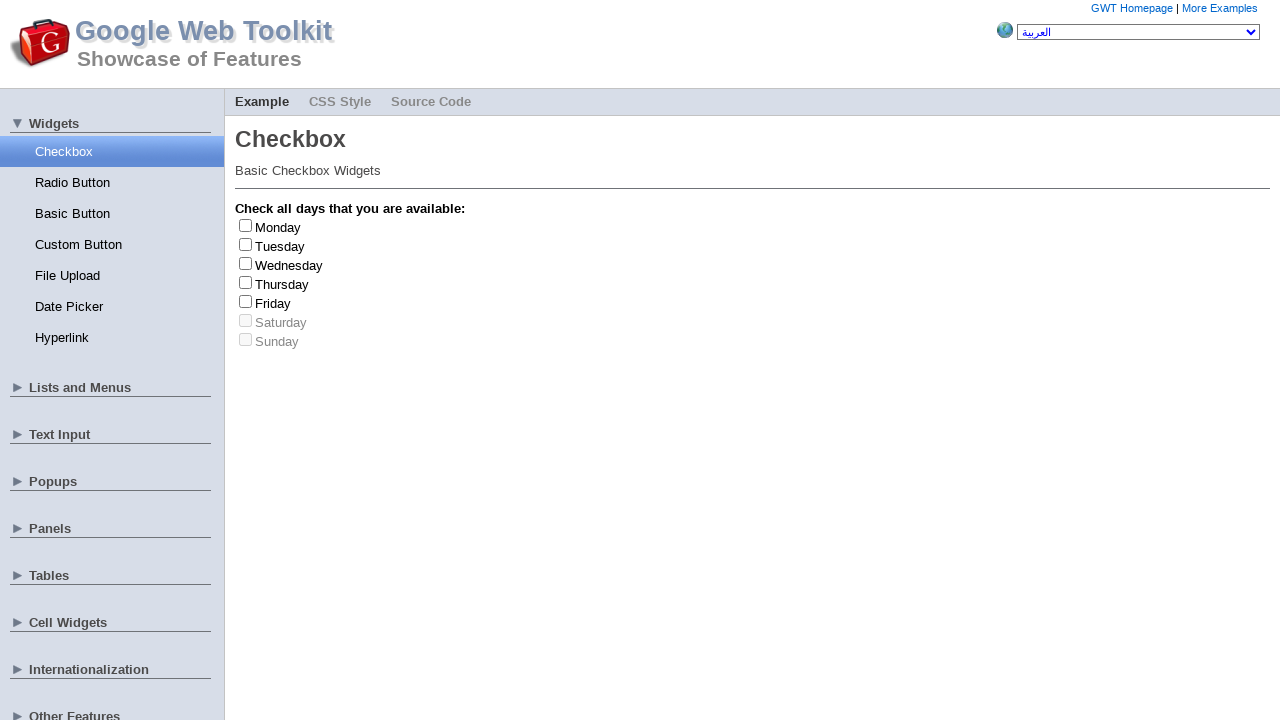

Monday checkbox was not selected, clicked to select it at (246, 225) on #gwt-debug-cwCheckBox-Monday-input
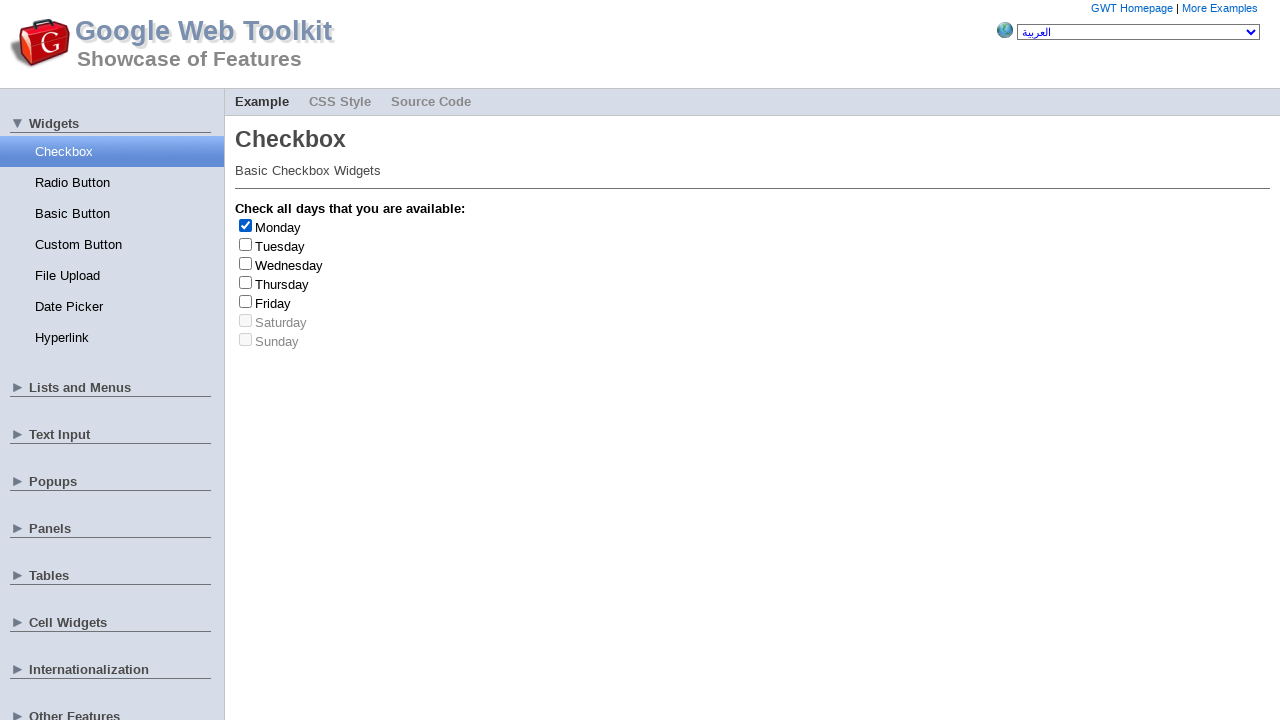

Verified that Monday checkbox is selected
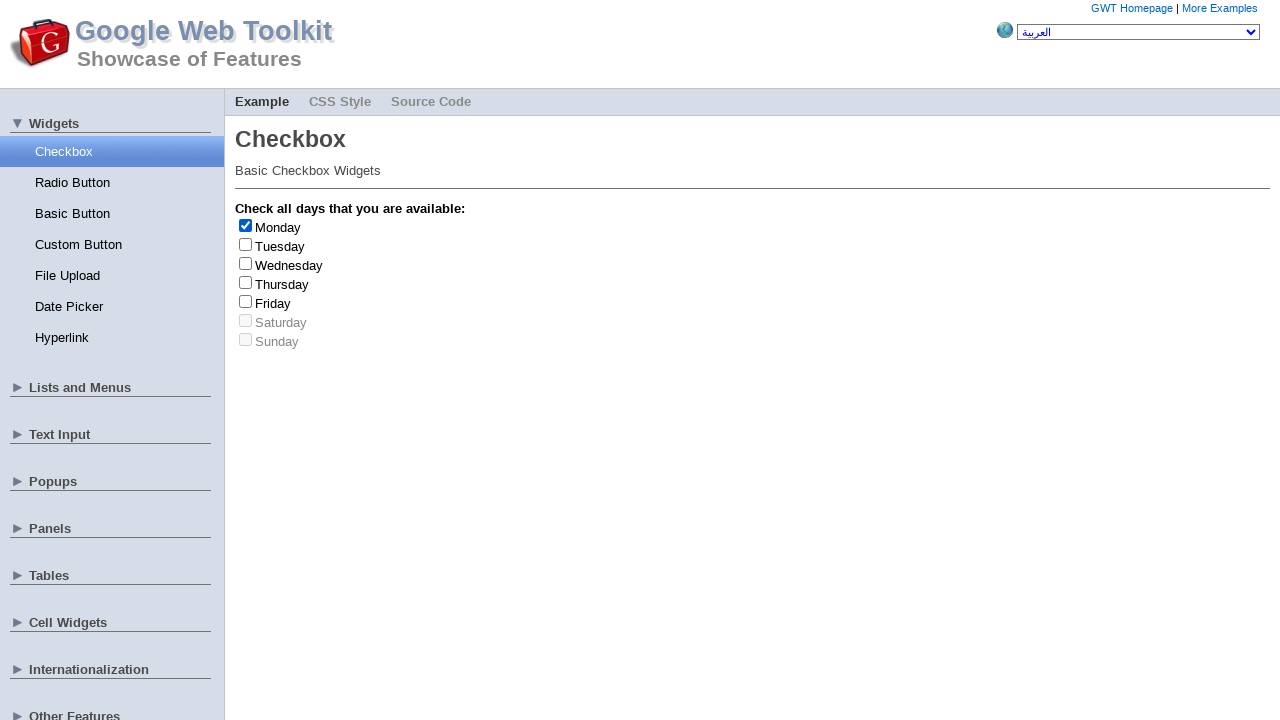

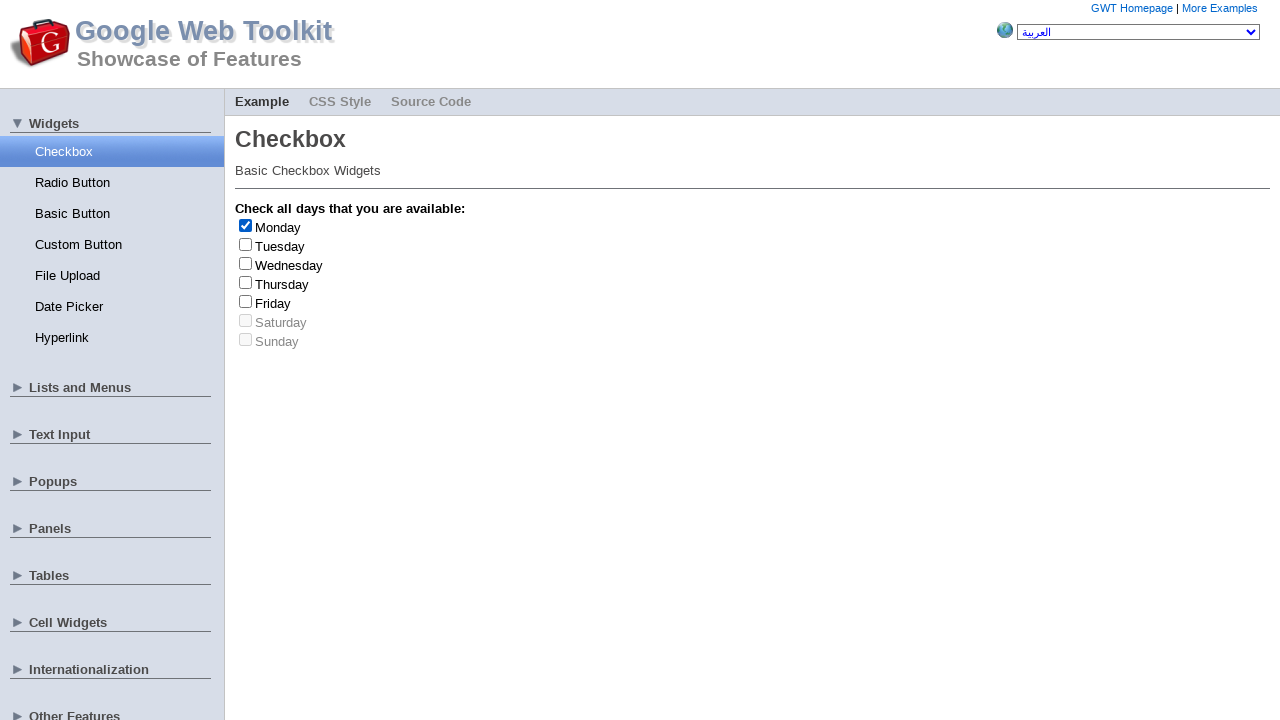